Tests accepting a JavaScript alert by clicking a button to trigger an alert, verifying the alert text, accepting it, and verifying the result message.

Starting URL: https://testcenter.techproeducation.com/index.php?page=javascript-alerts

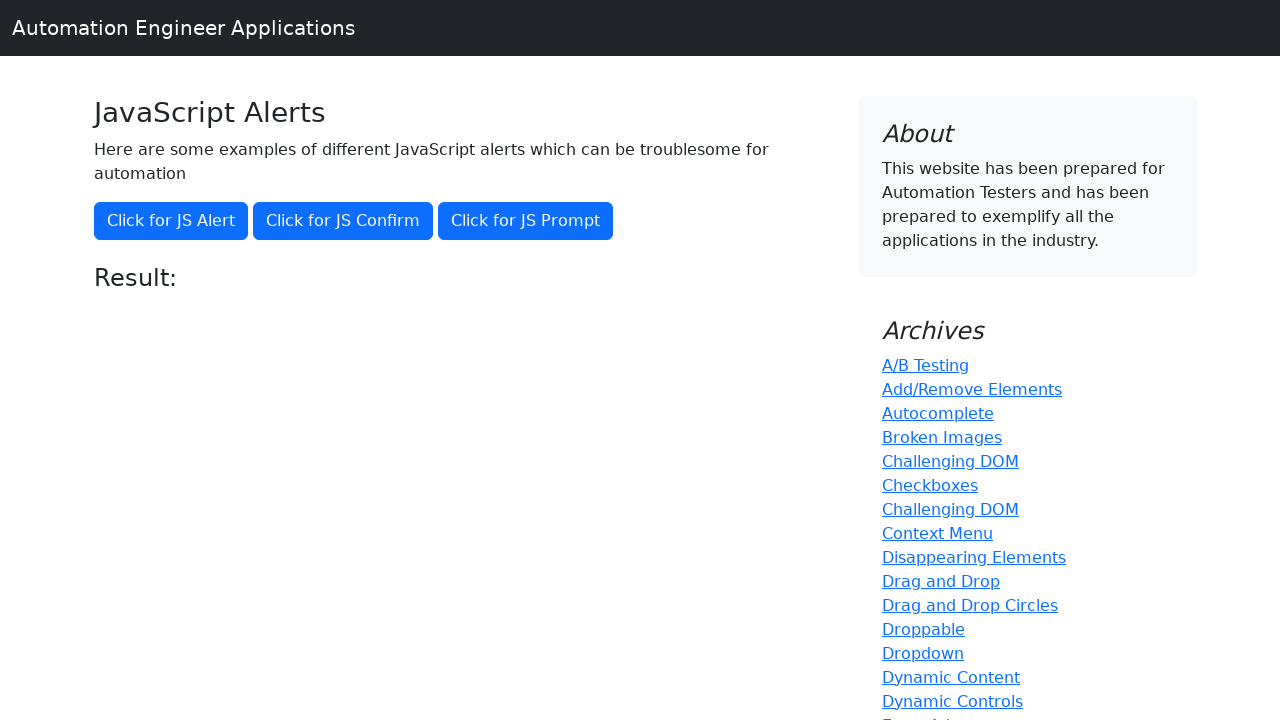

Clicked button to trigger JavaScript alert at (171, 221) on xpath=//button[@onclick='jsAlert()']
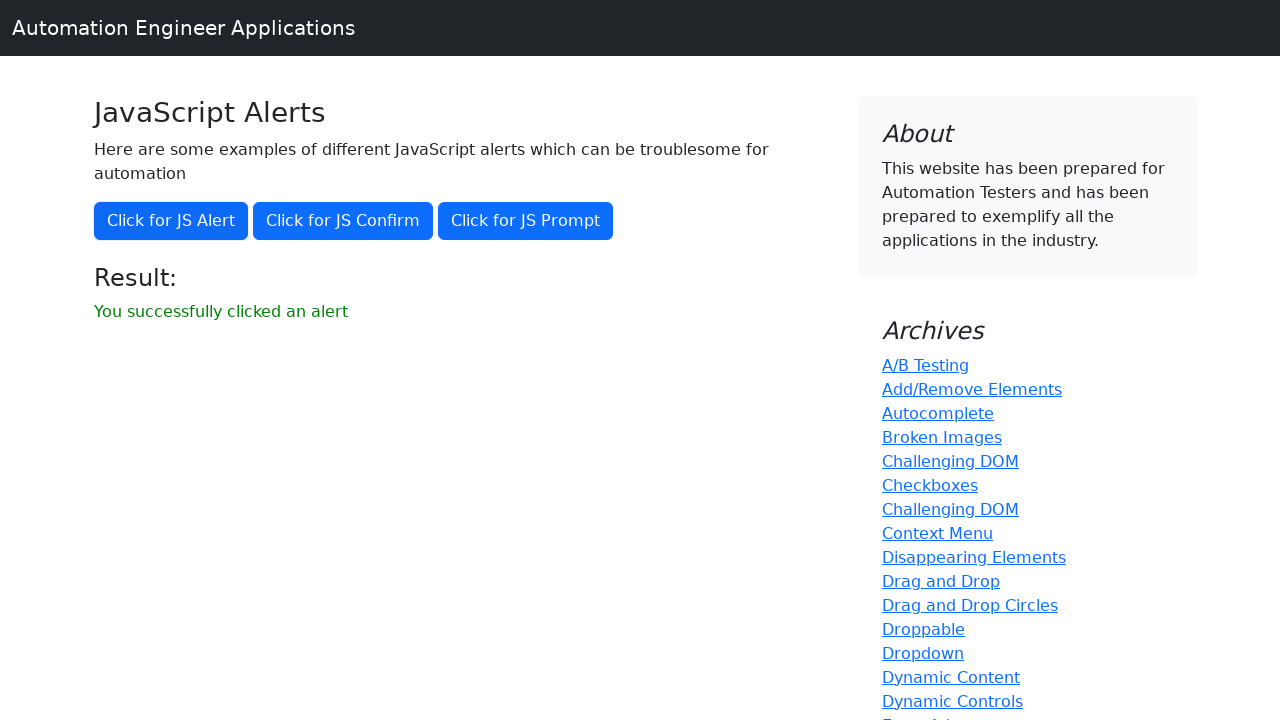

Set up dialog handler to accept alert with message 'I am a JS Alert'
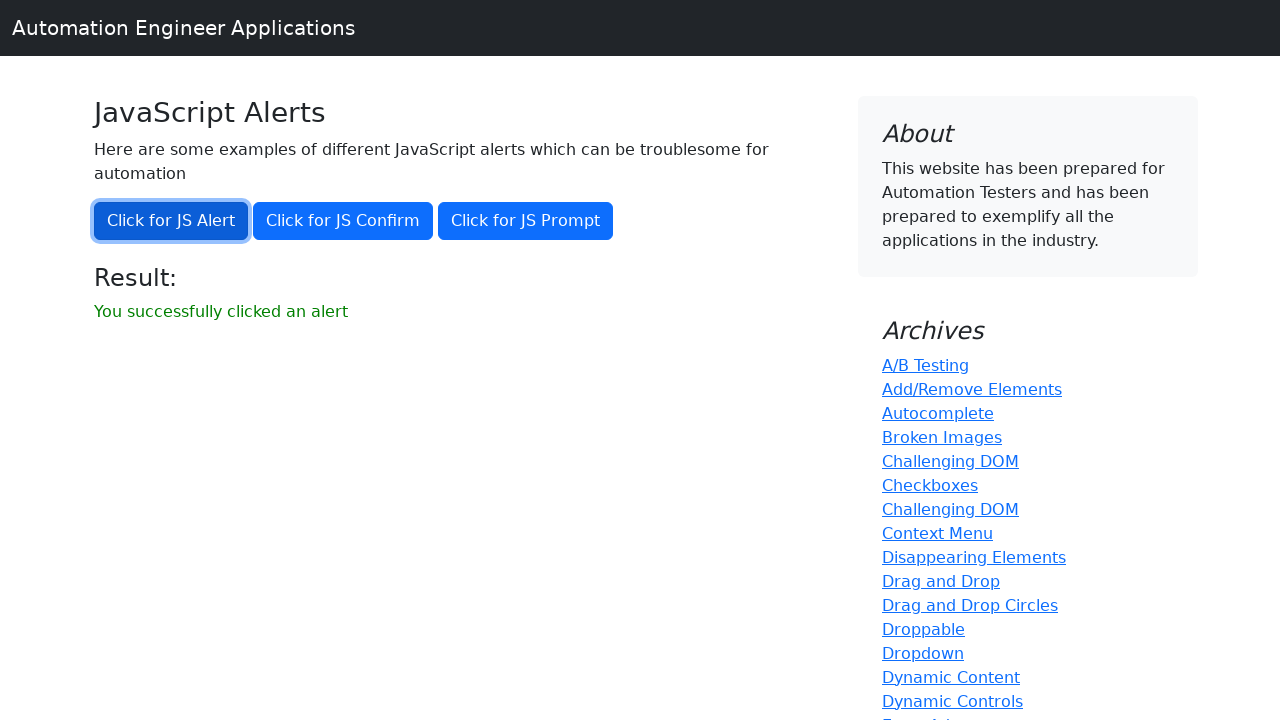

Clicked button again to trigger alert and trigger handler at (171, 221) on xpath=//button[@onclick='jsAlert()']
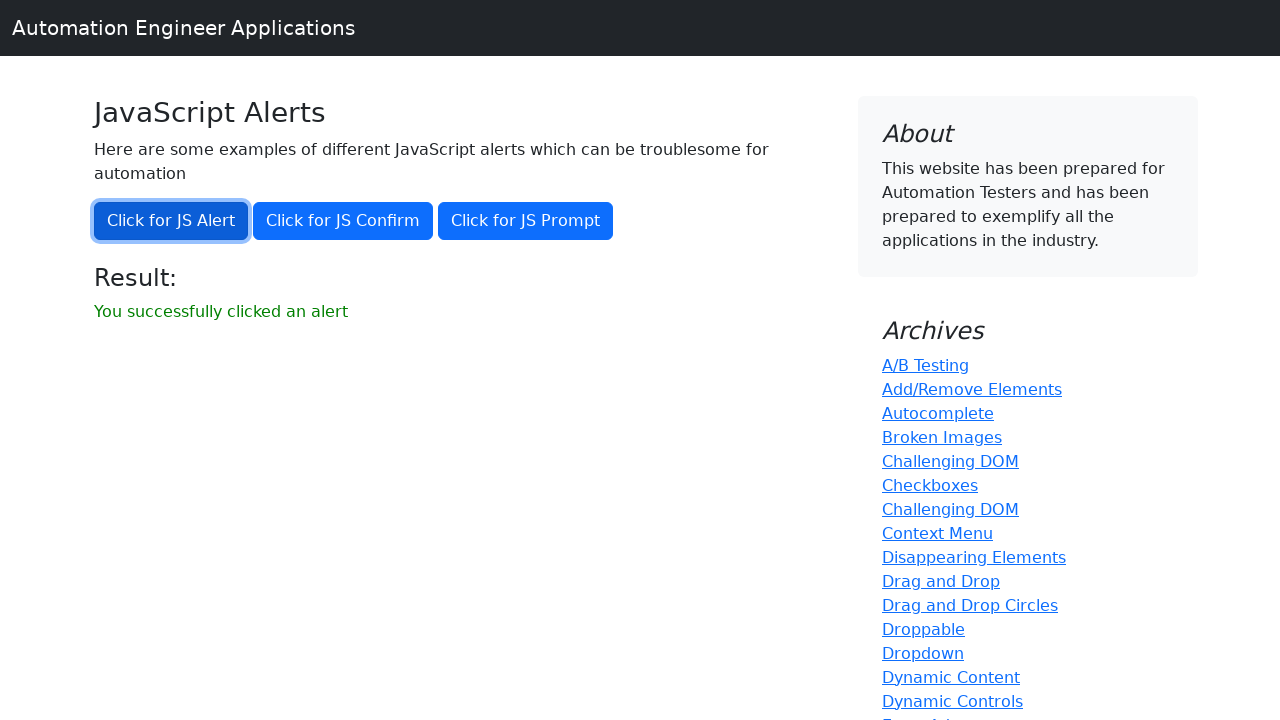

Waited for result element to appear
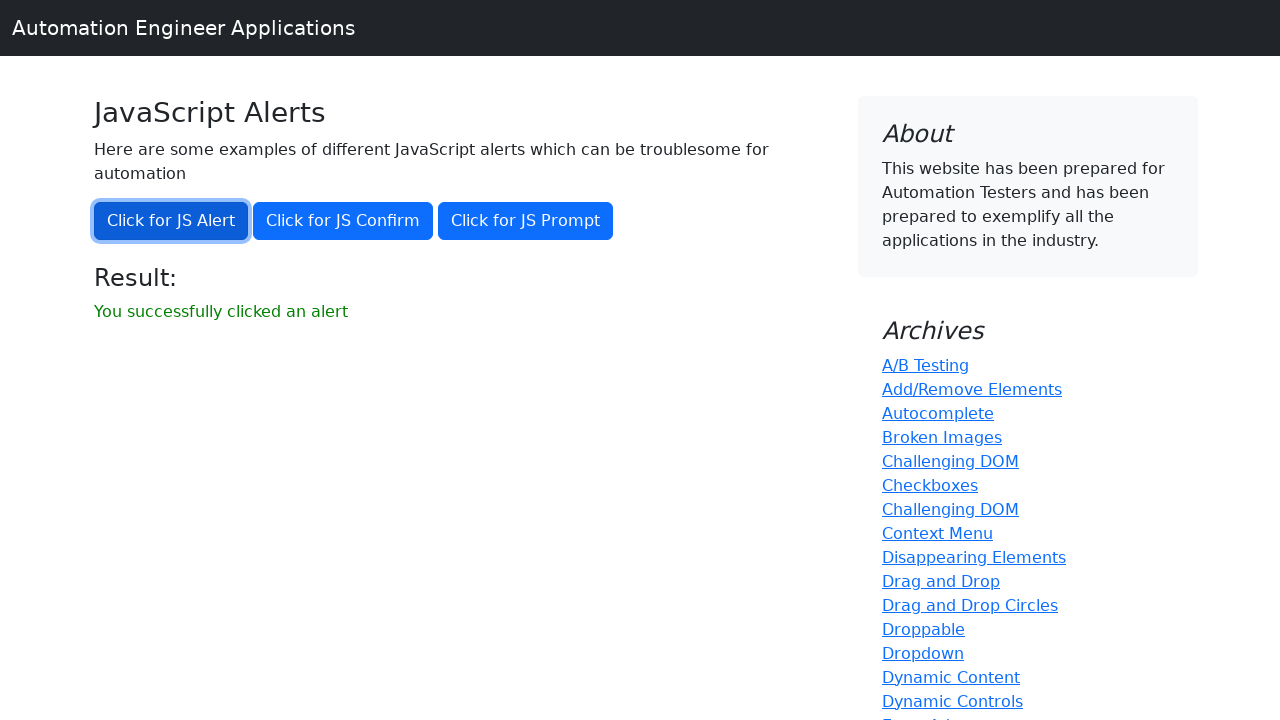

Retrieved result text from element
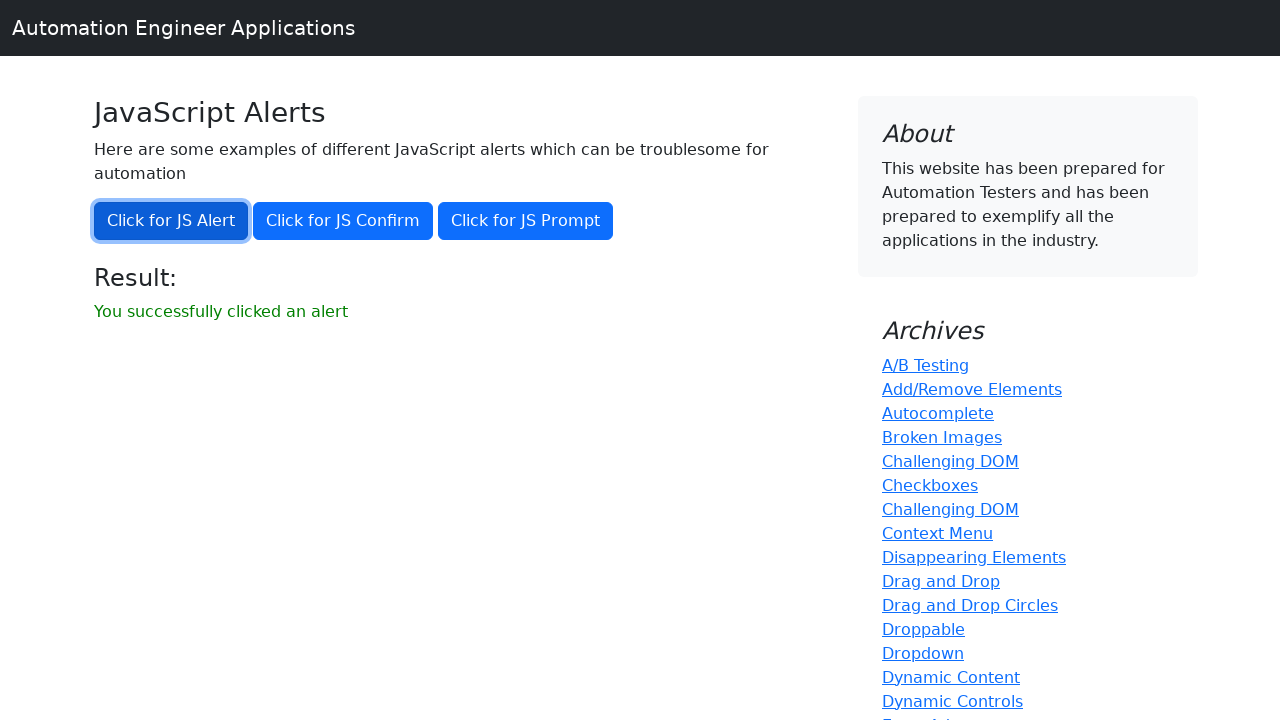

Verified result text matches expected value 'You successfully clicked an alert'
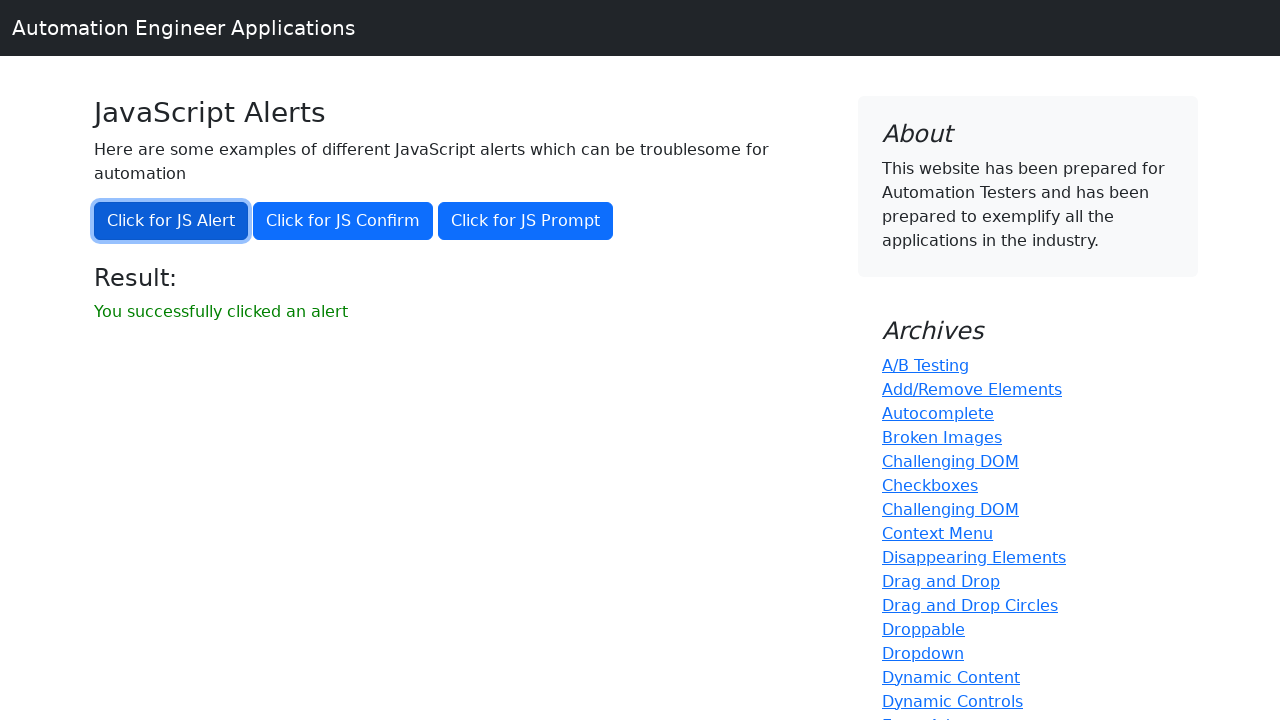

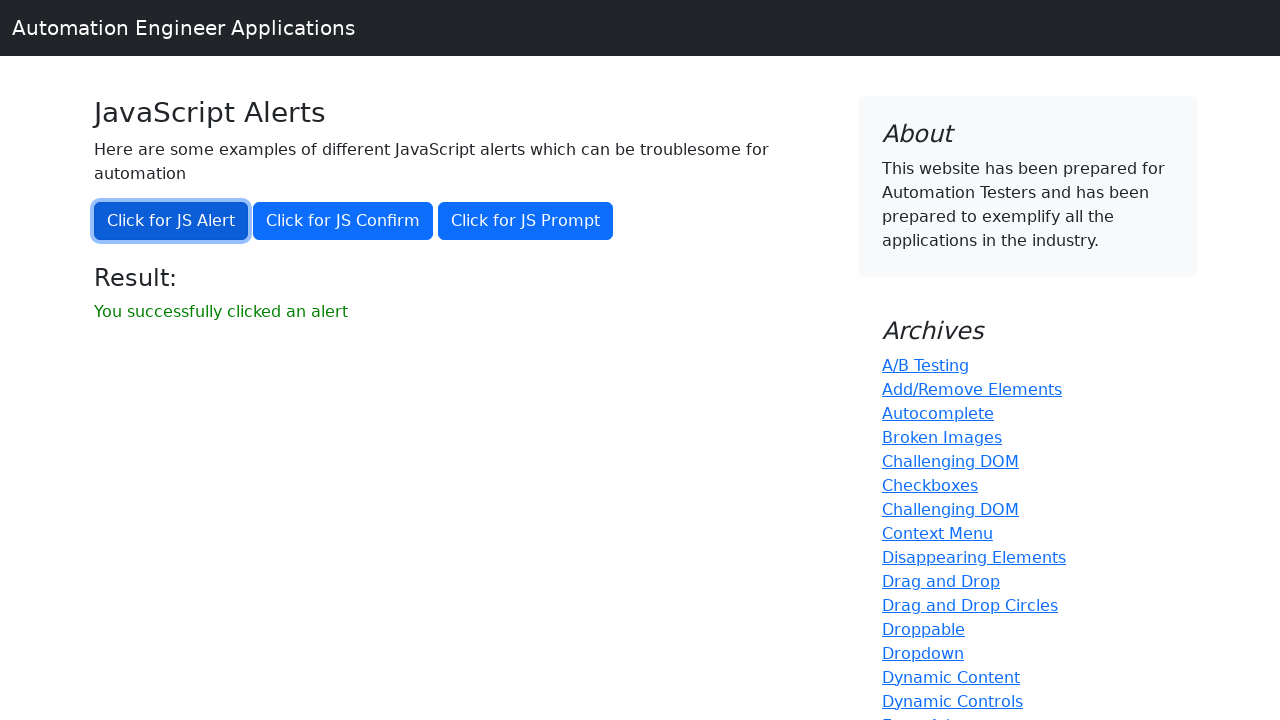